Tests entering a boarding place name in the source location field on the APSRTC bus booking form

Starting URL: https://www.apsrtconline.in/

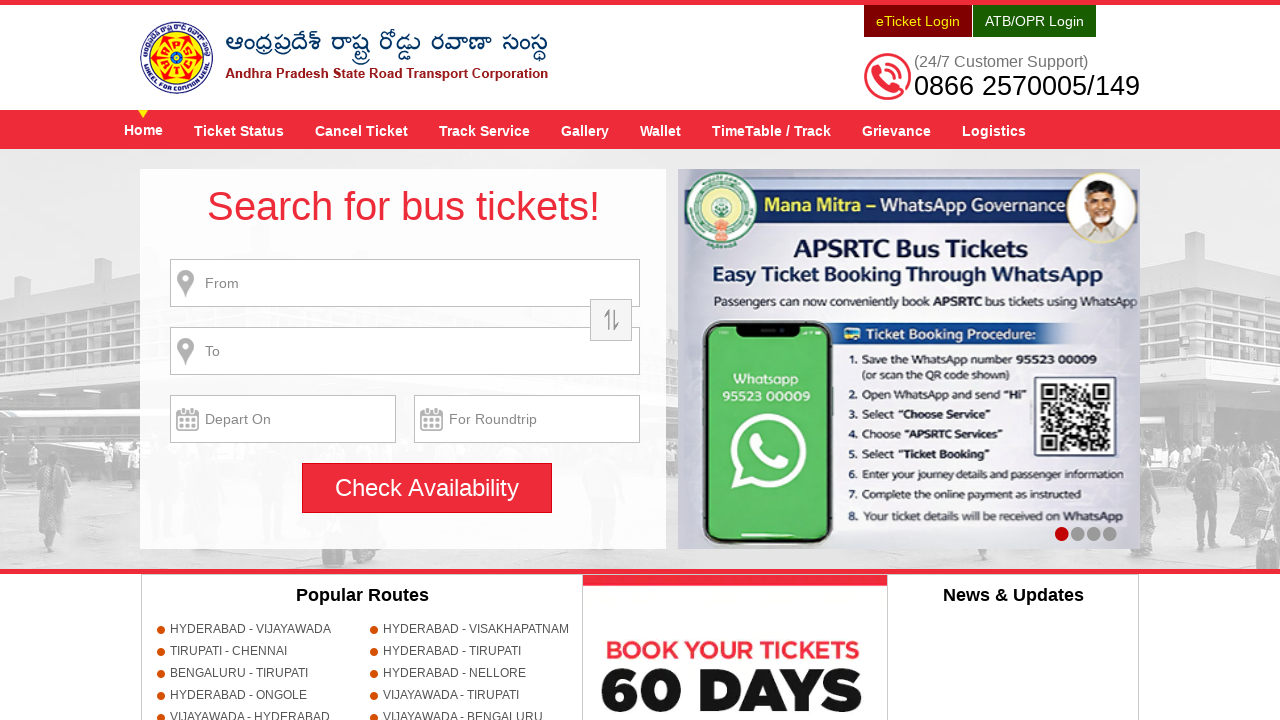

Entered 'HYDERABAD' in the source location field on #fromPlaceName
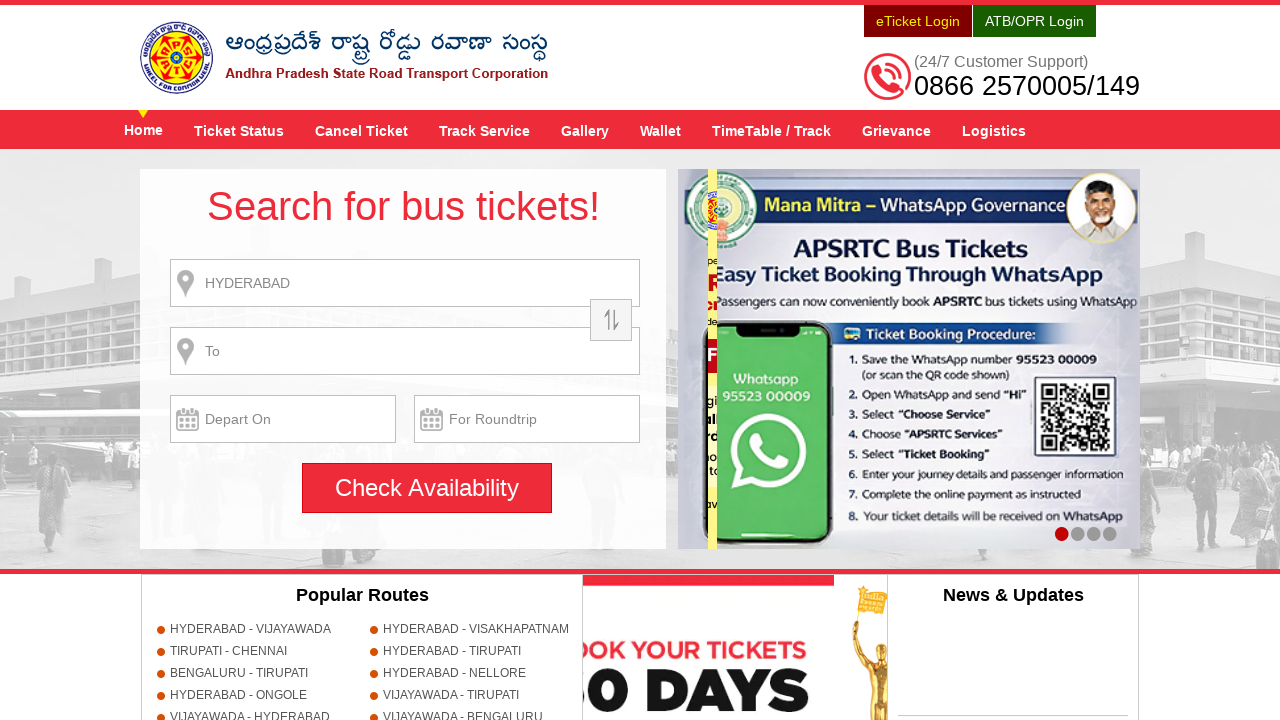

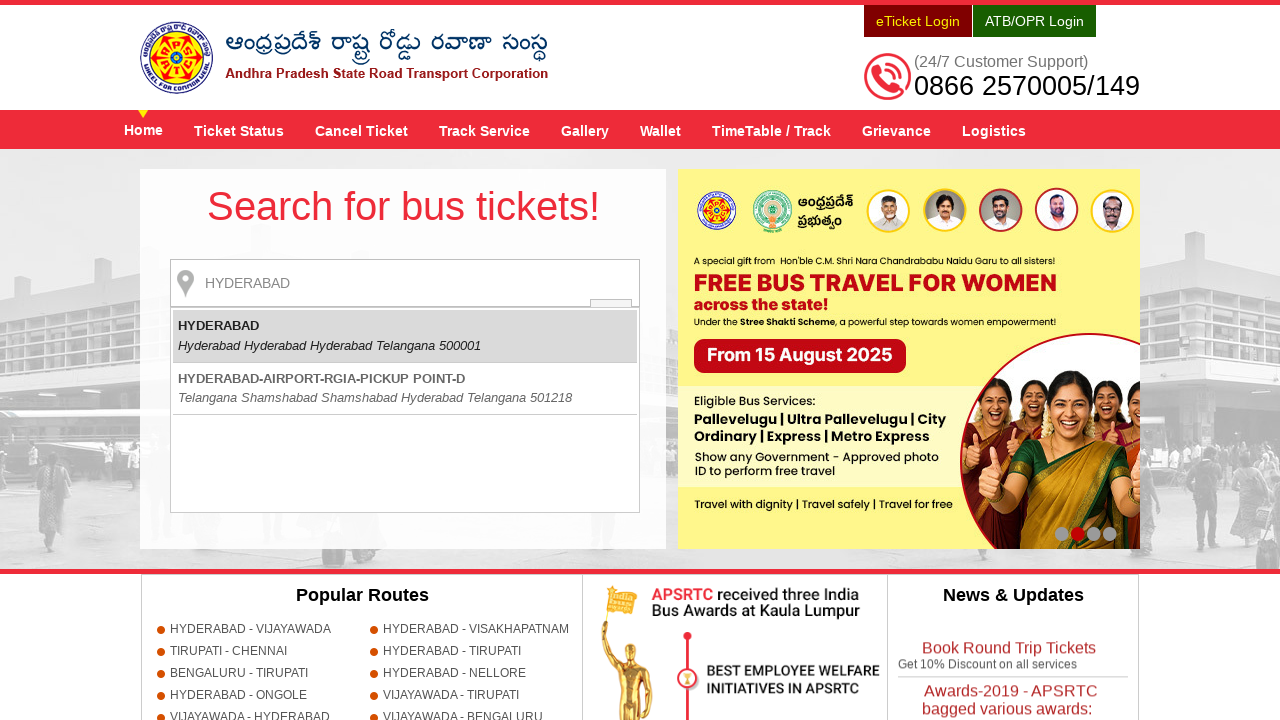